Tests golf search functionality by searching for a player name and verifying the search results are displayed correctly

Starting URL: https://admlucid.com/Golf

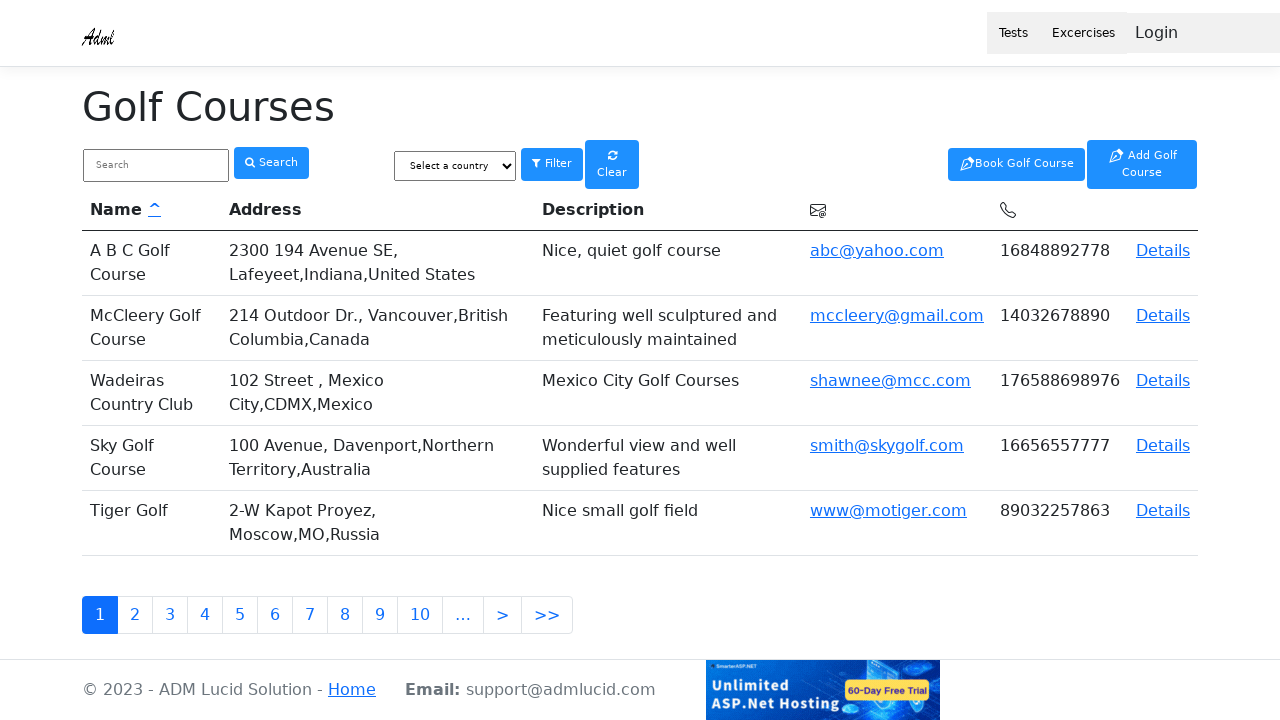

Filled search box with player name 'Tiger A' on input[name='SearchString']
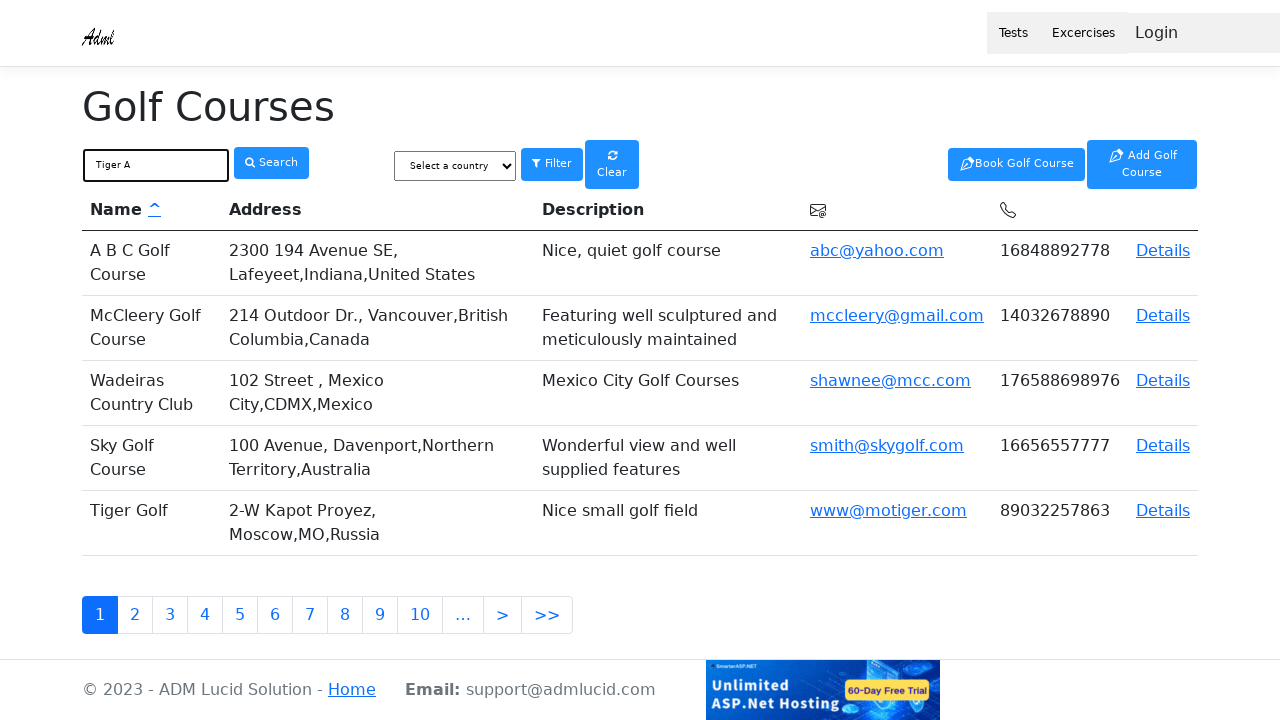

Clicked submit button to search for player at (272, 163) on body > div.container > main > table:nth-child(8) > tbody > tr > td:nth-child(1) 
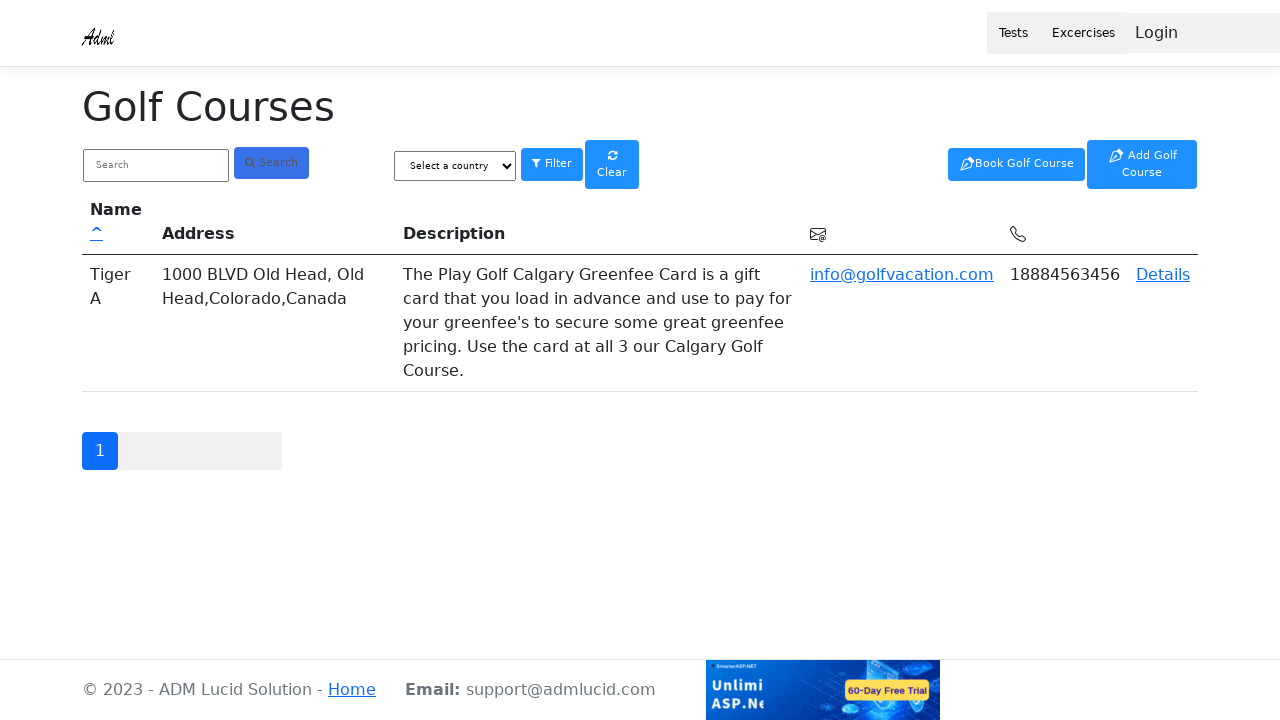

Search results loaded successfully
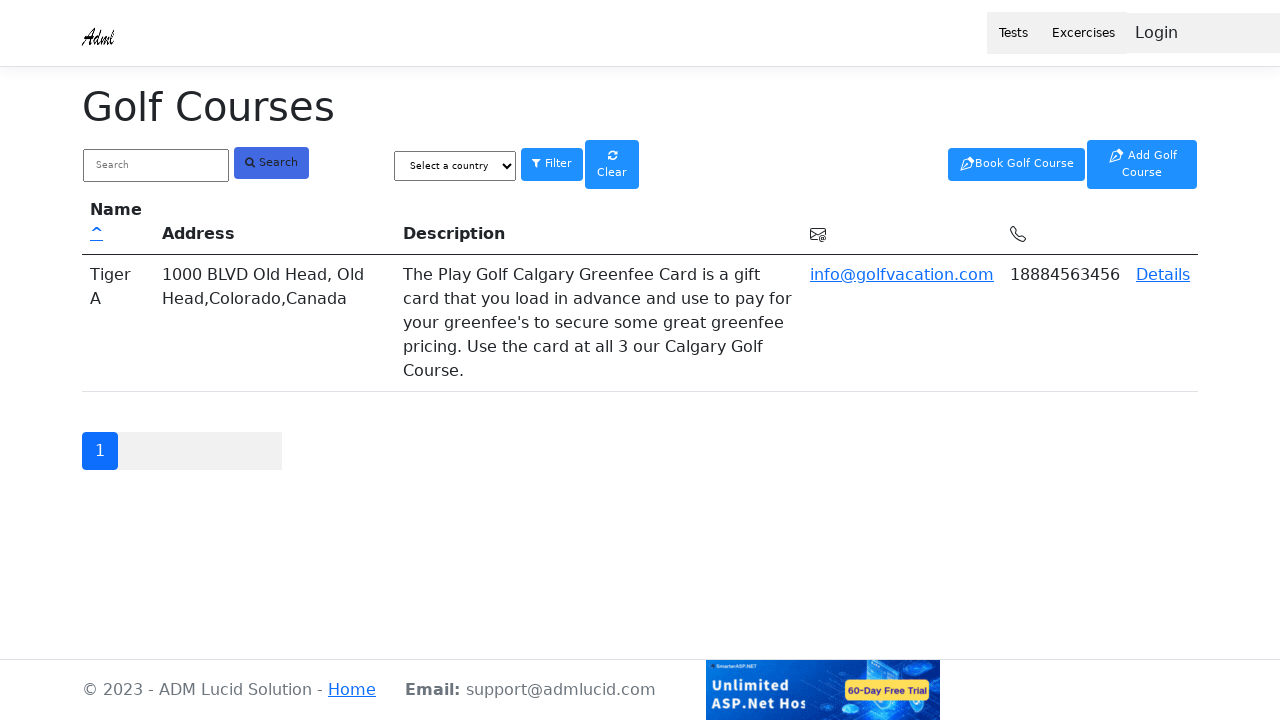

Retrieved search result text from results table
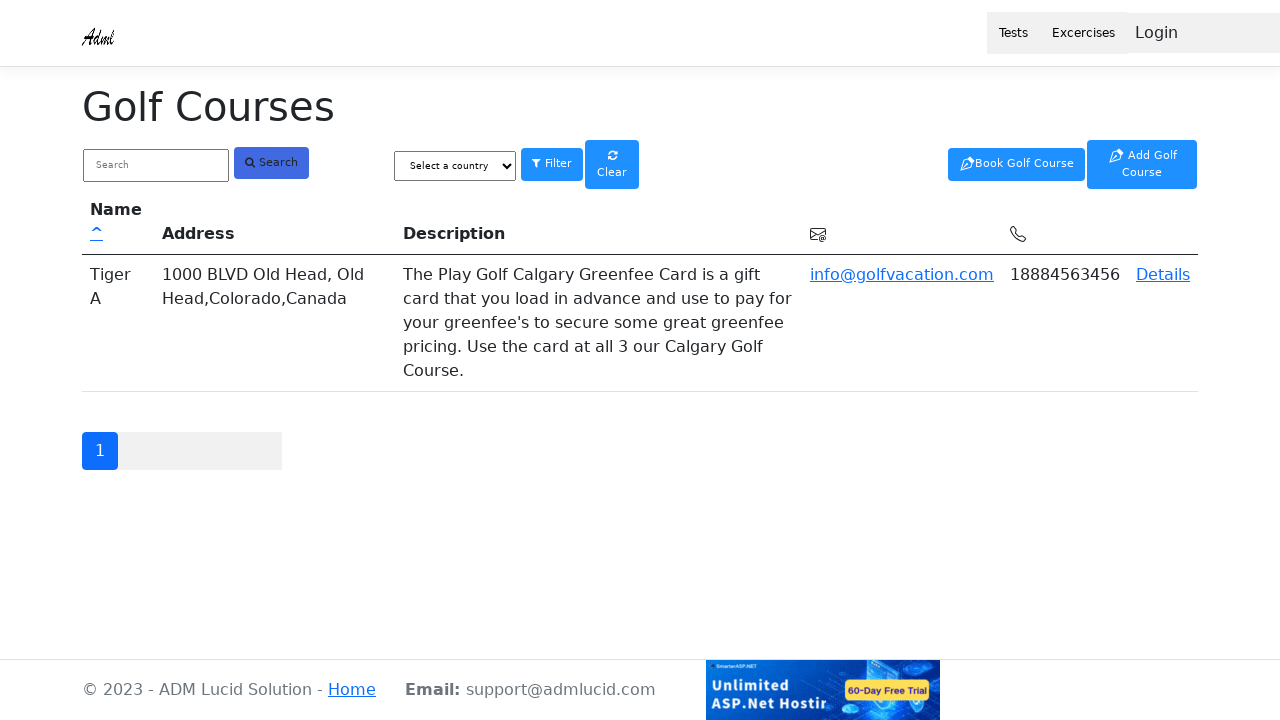

Verified search result matches expected player name 'Tiger A'
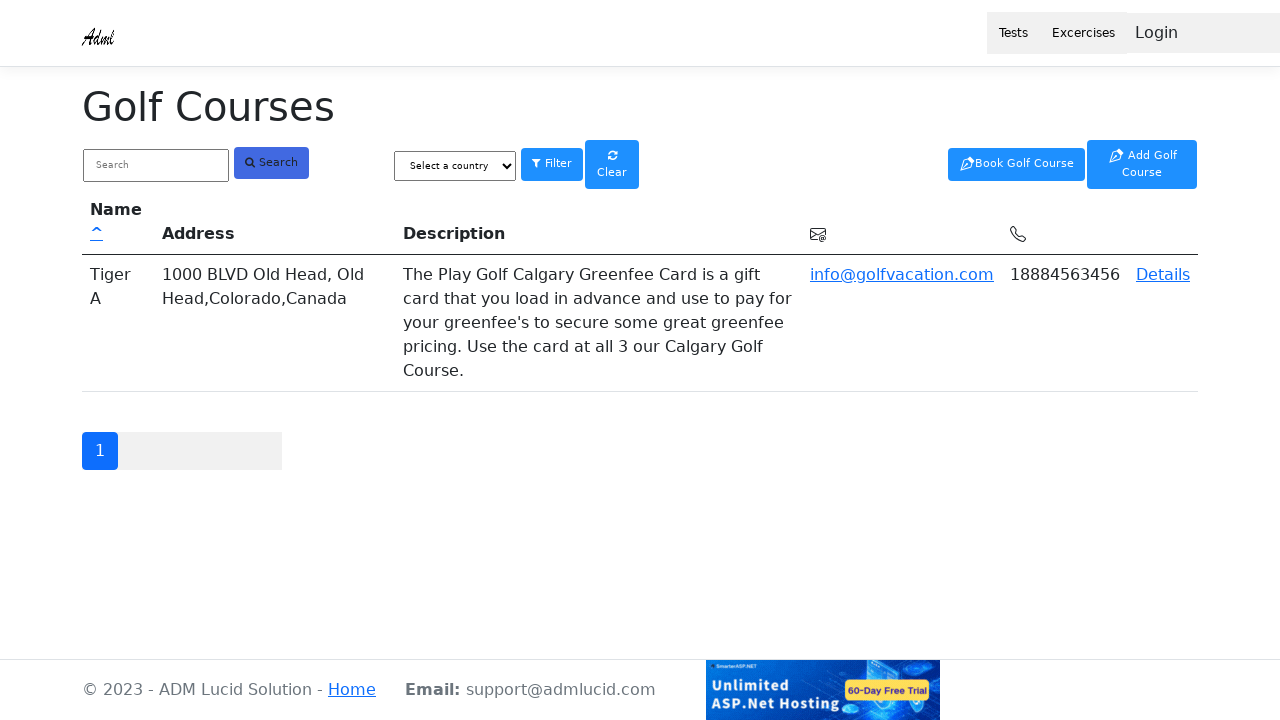

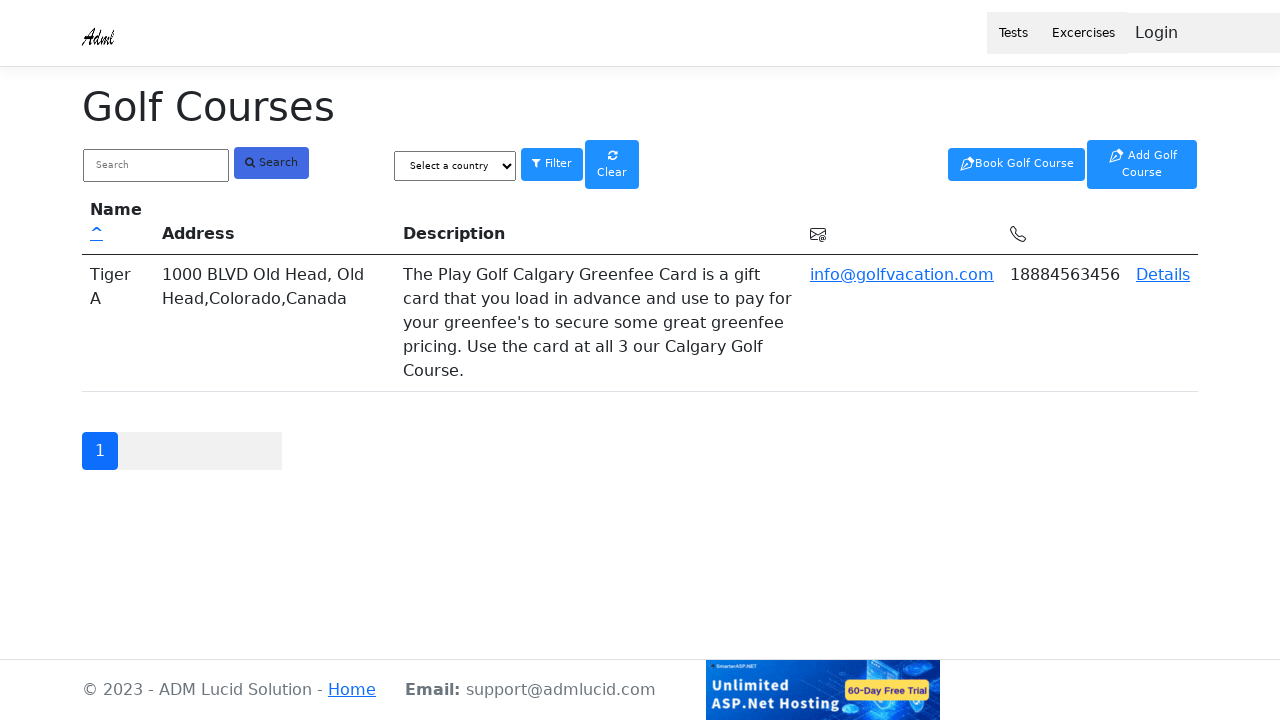